Tests dynamic dropdown/autocomplete functionality by typing and selecting from suggestions

Starting URL: https://rahulshettyacademy.com/AutomationPractice

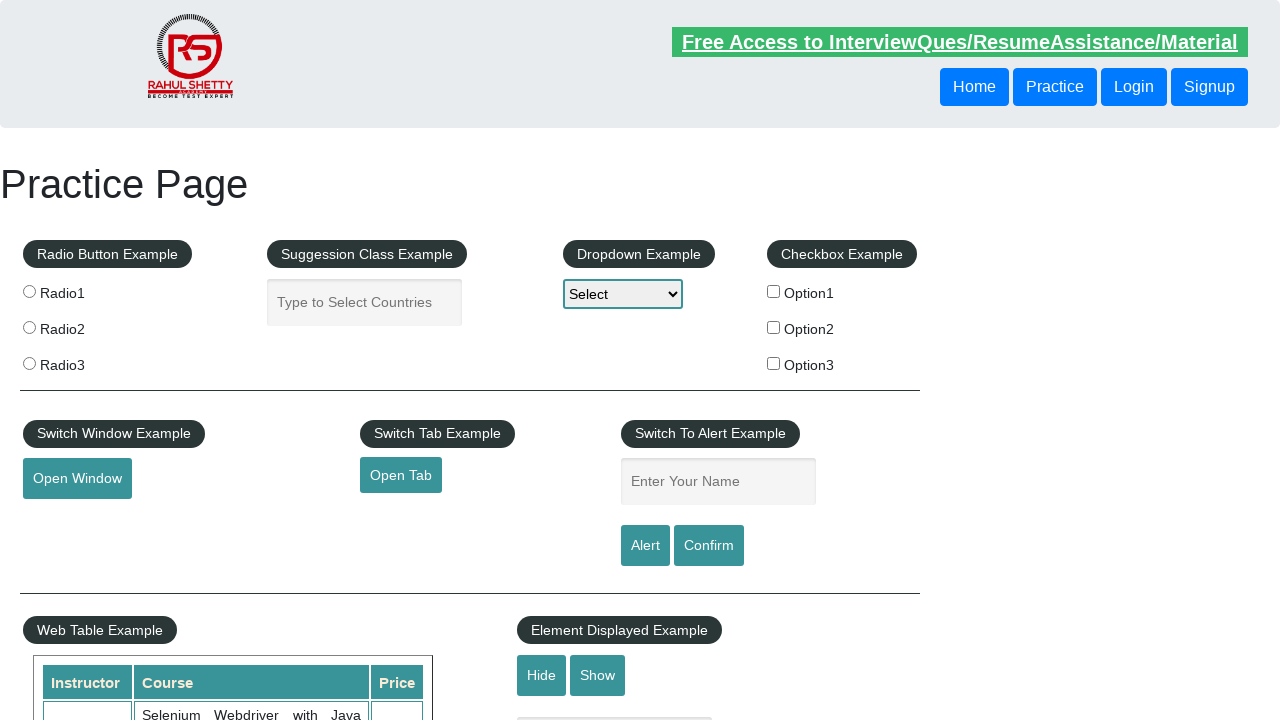

Typed 'swe' in autocomplete field on #autocomplete
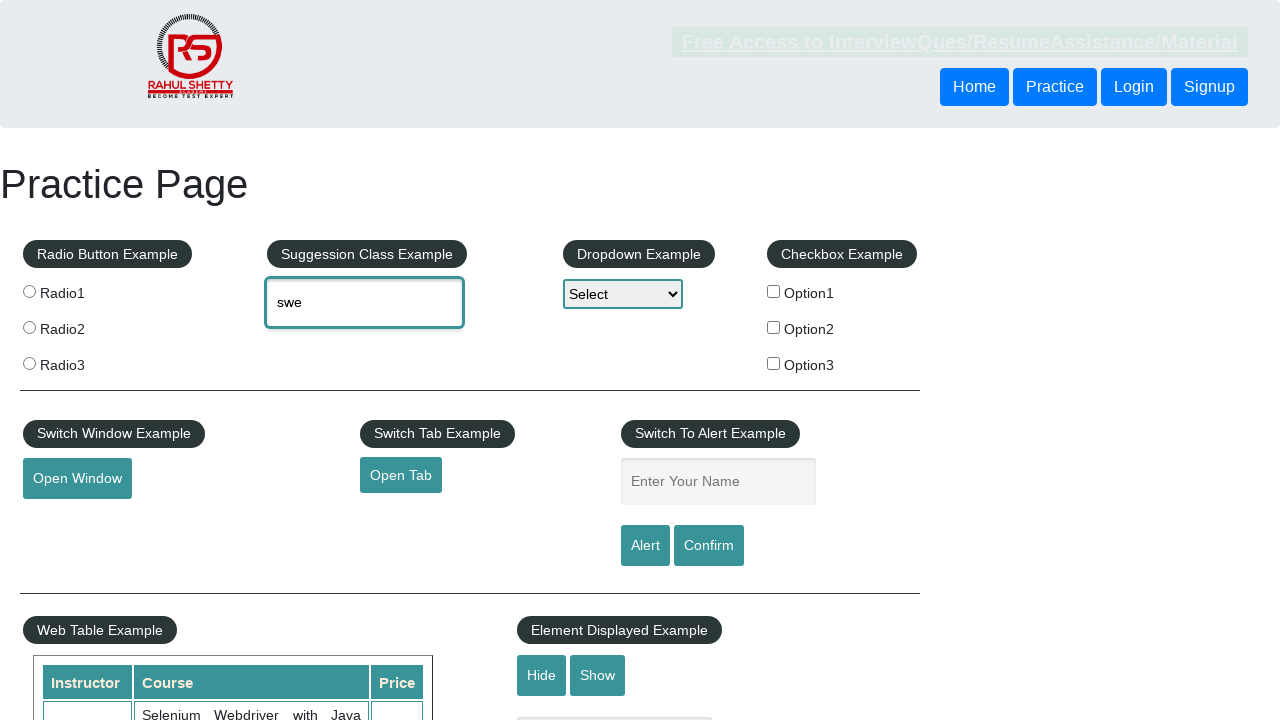

Dropdown suggestions appeared
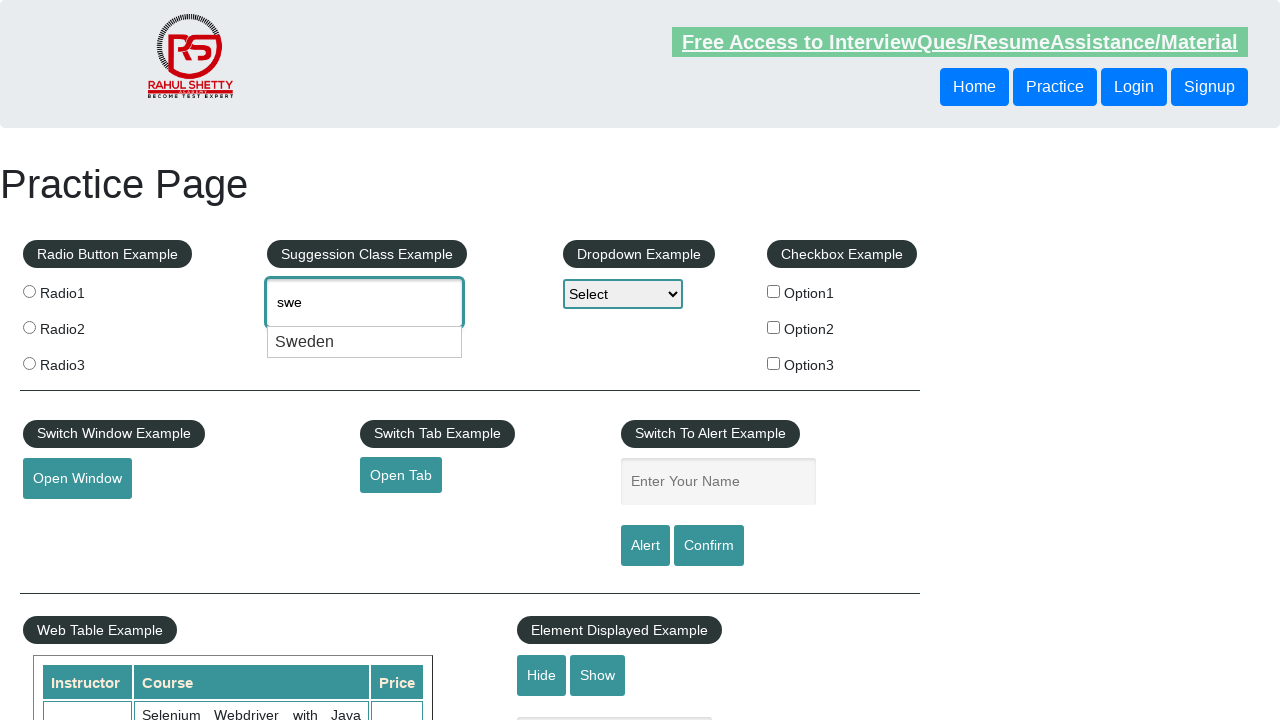

Retrieved list of suggestion elements
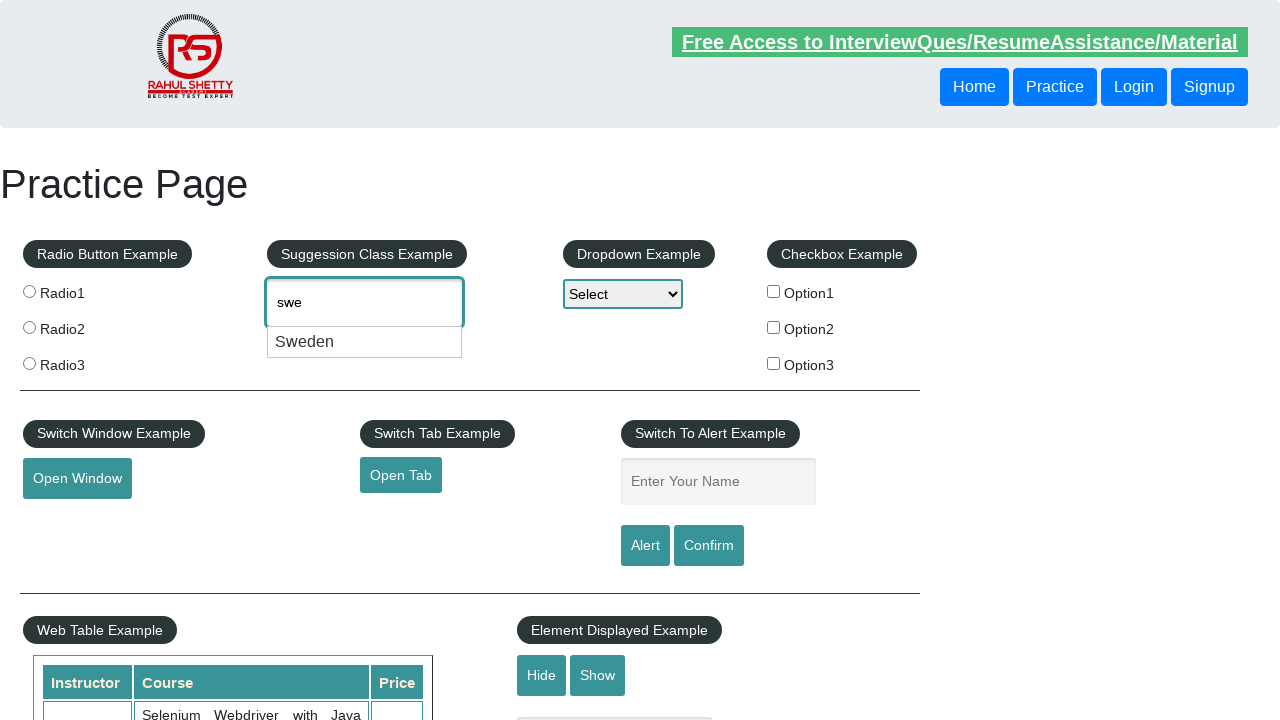

Selected 'Sweden' from dropdown suggestions at (365, 342) on .ui-menu-item div >> nth=0
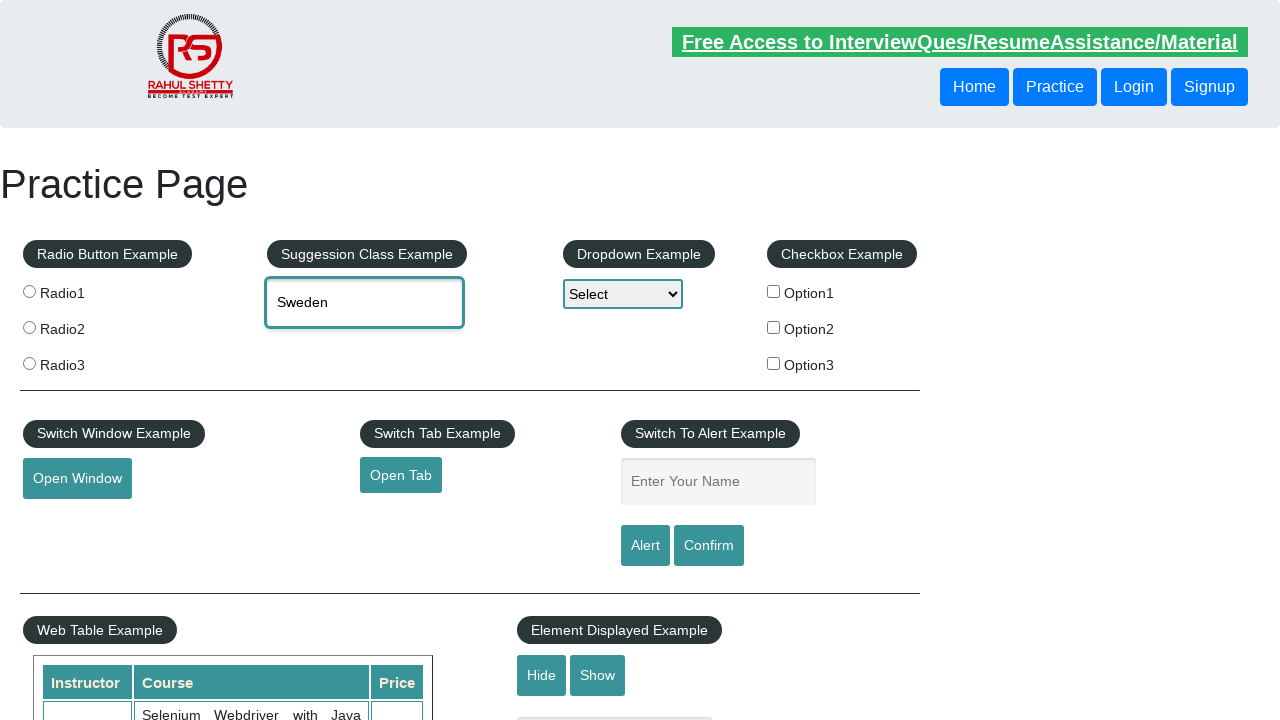

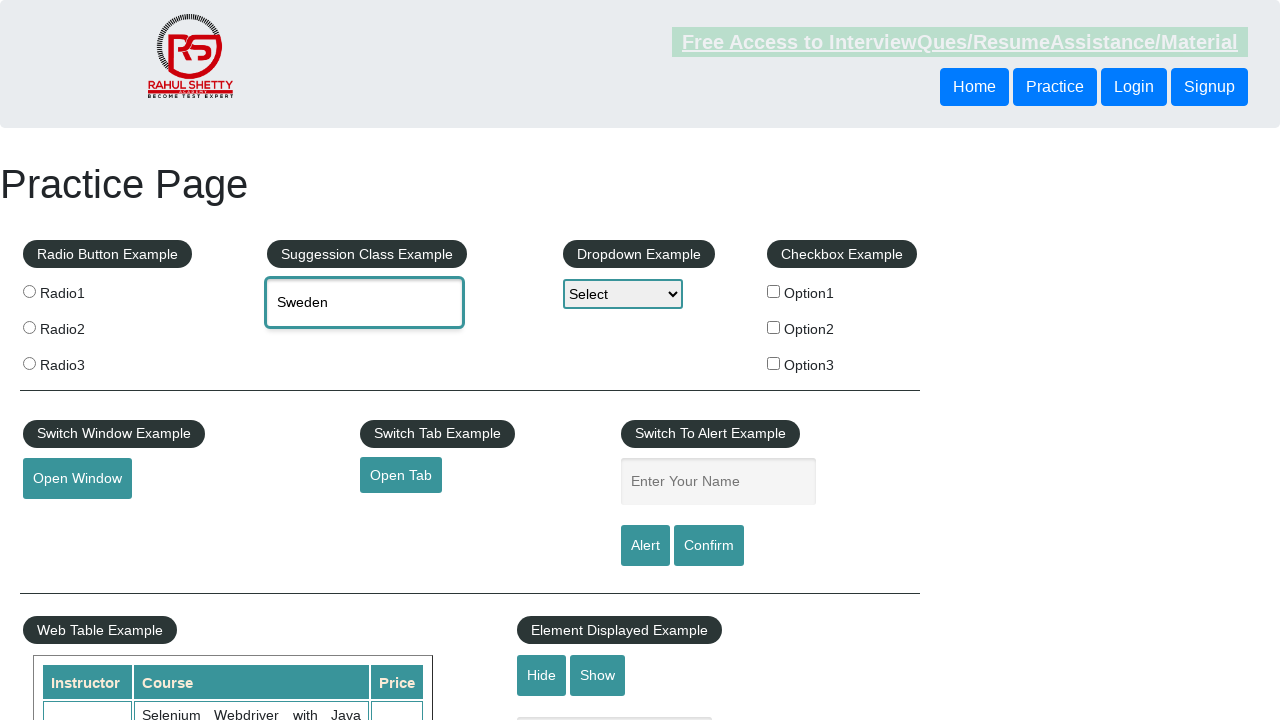